Tests that the toggle all checkbox state updates when individual items are completed or cleared

Starting URL: https://demo.playwright.dev/todomvc

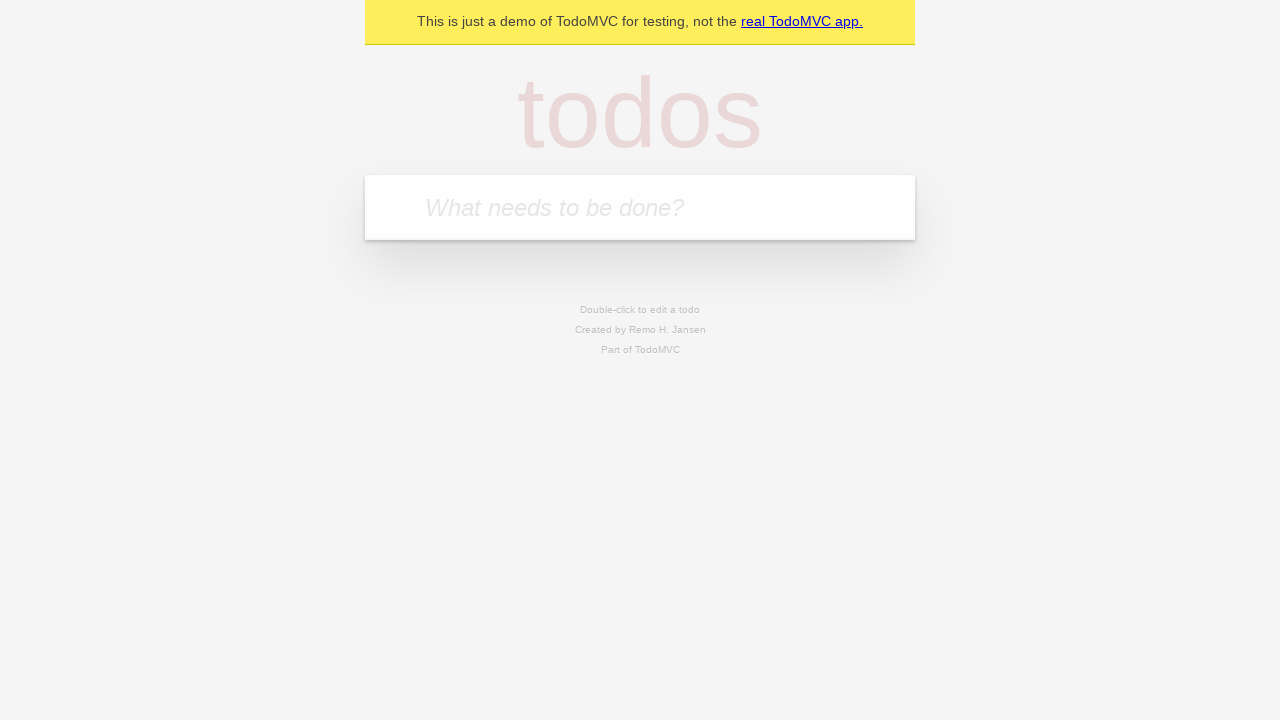

Filled todo input with 'buy some cheese' on internal:attr=[placeholder="What needs to be done?"i]
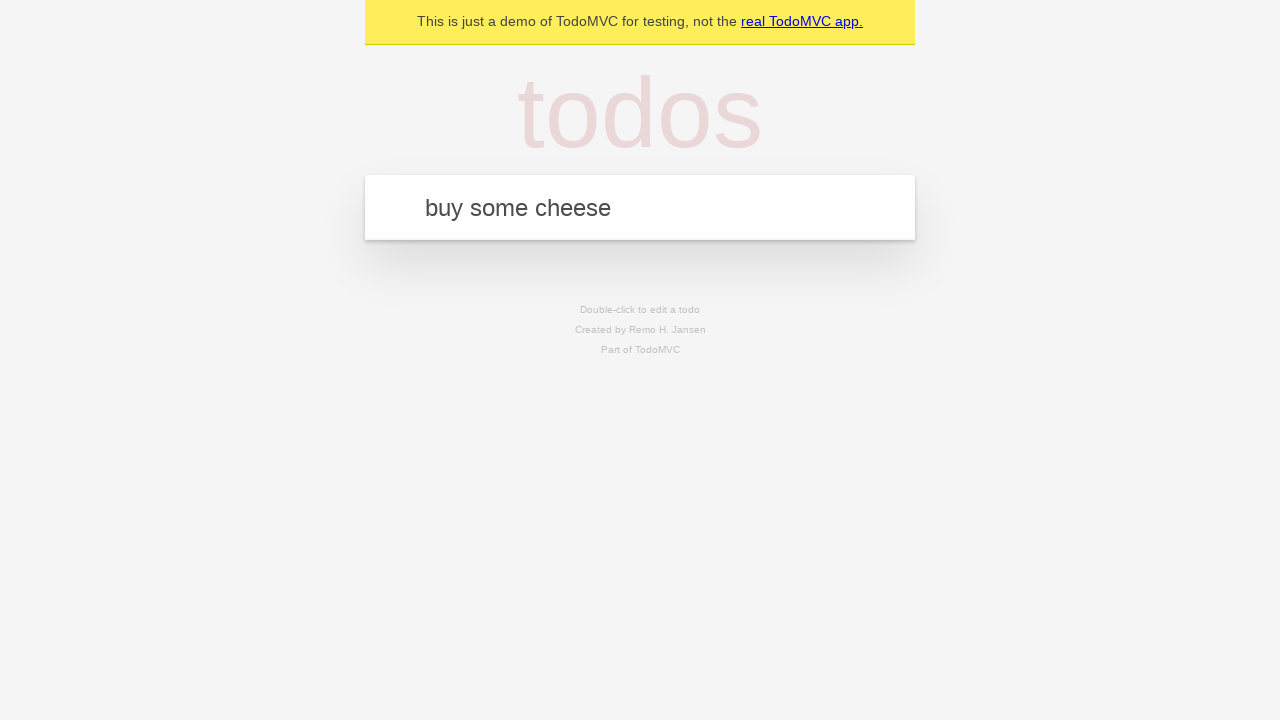

Pressed Enter to create first todo on internal:attr=[placeholder="What needs to be done?"i]
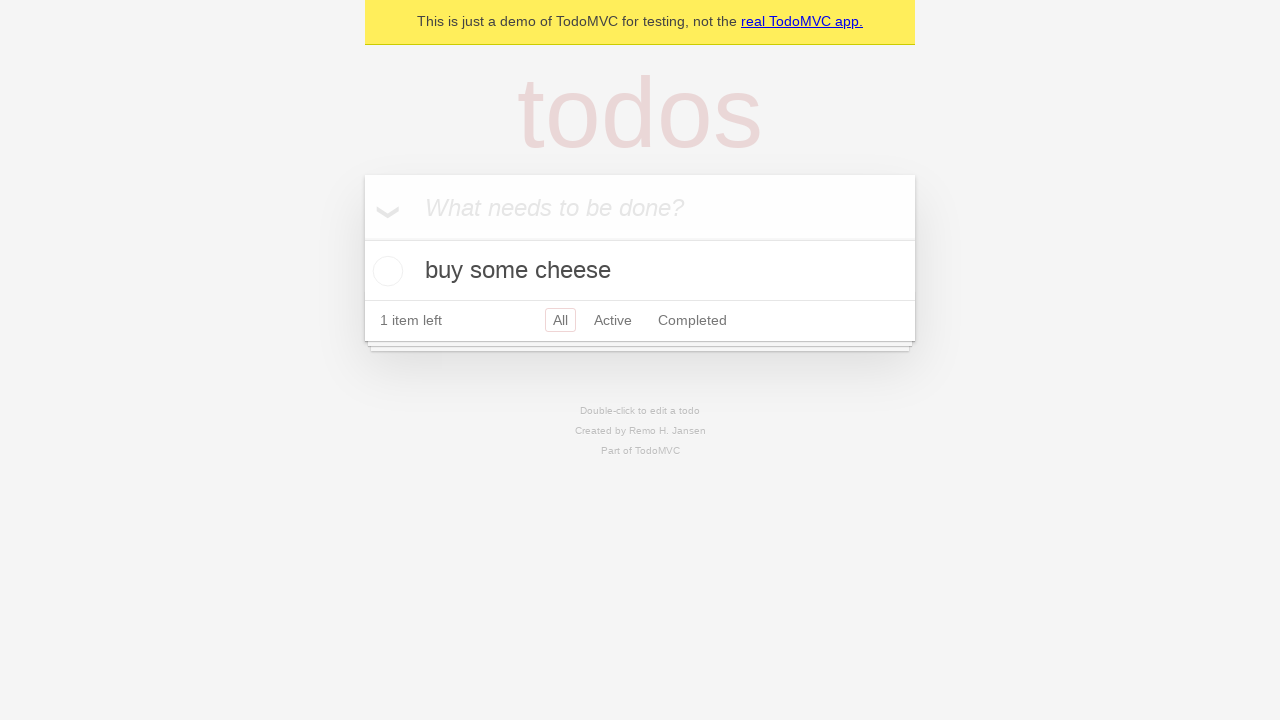

Filled todo input with 'feed the cat' on internal:attr=[placeholder="What needs to be done?"i]
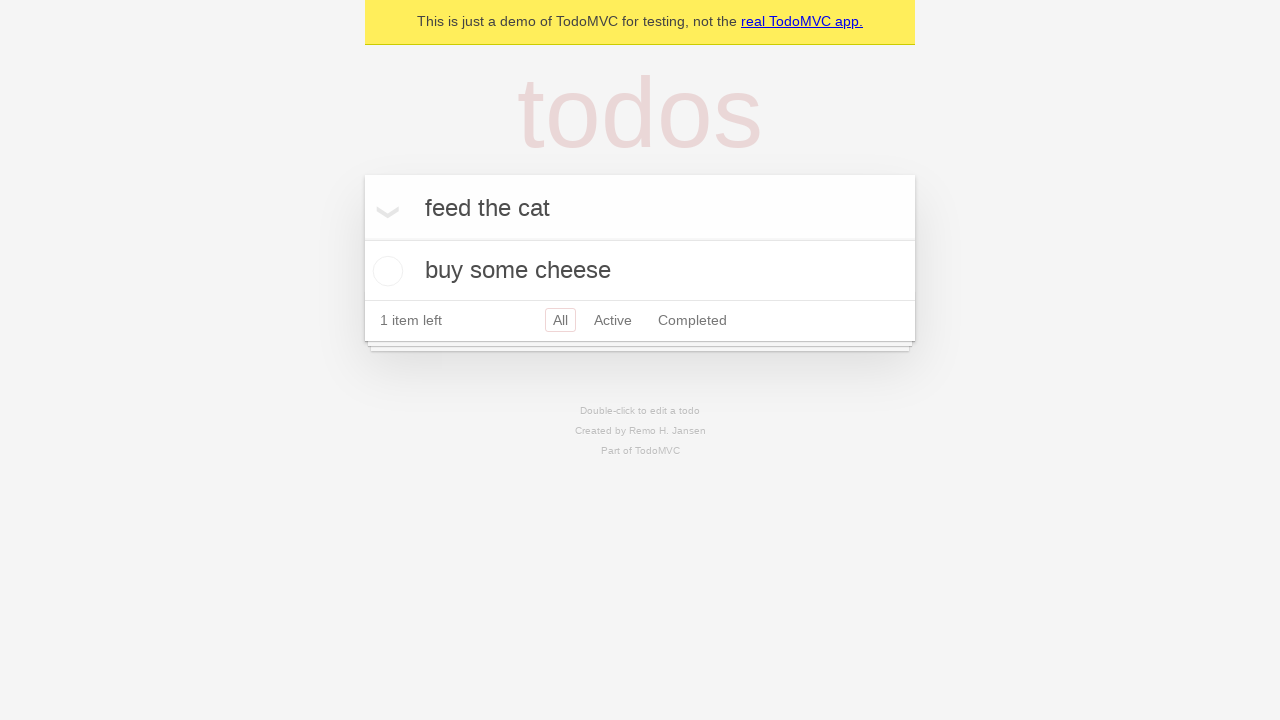

Pressed Enter to create second todo on internal:attr=[placeholder="What needs to be done?"i]
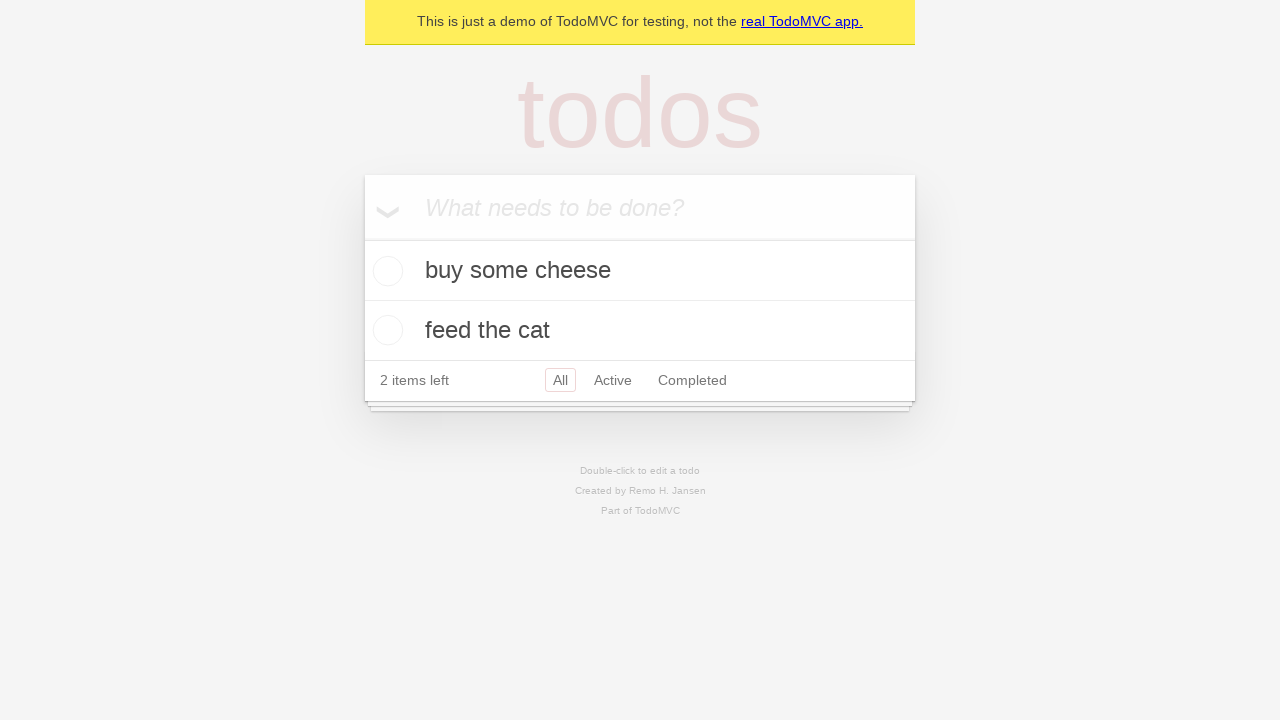

Filled todo input with 'book a doctors appointment' on internal:attr=[placeholder="What needs to be done?"i]
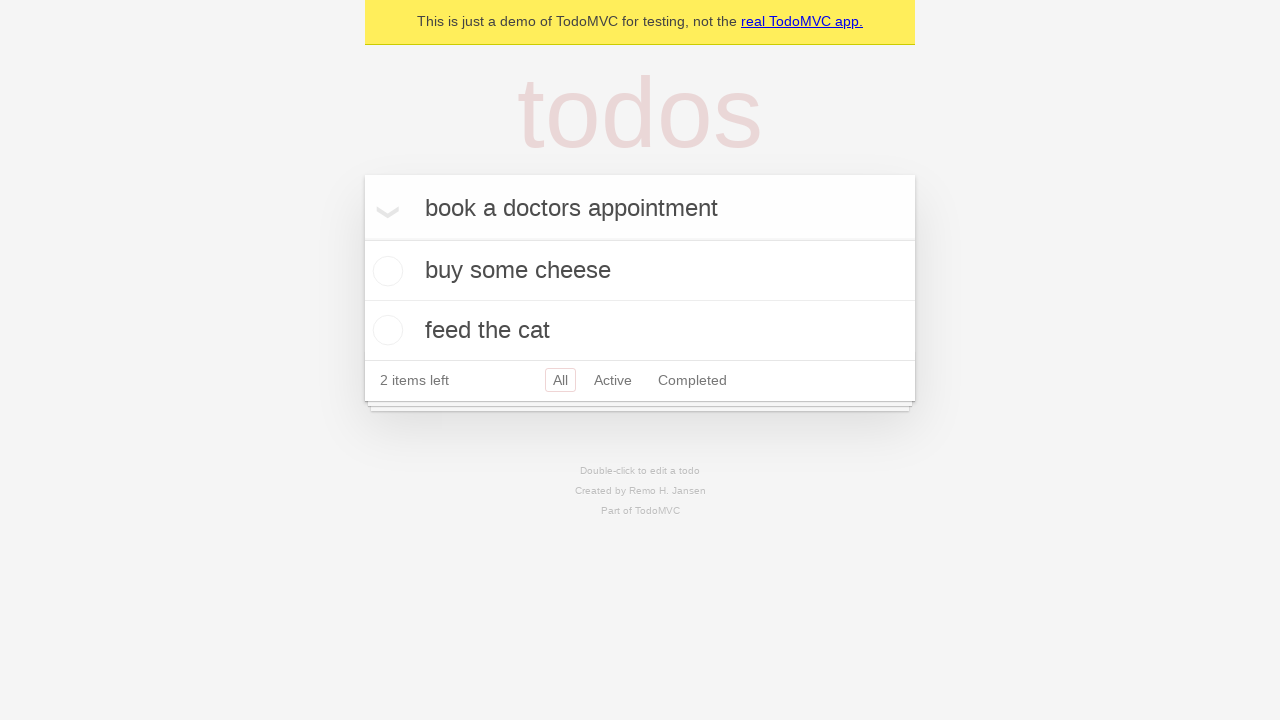

Pressed Enter to create third todo on internal:attr=[placeholder="What needs to be done?"i]
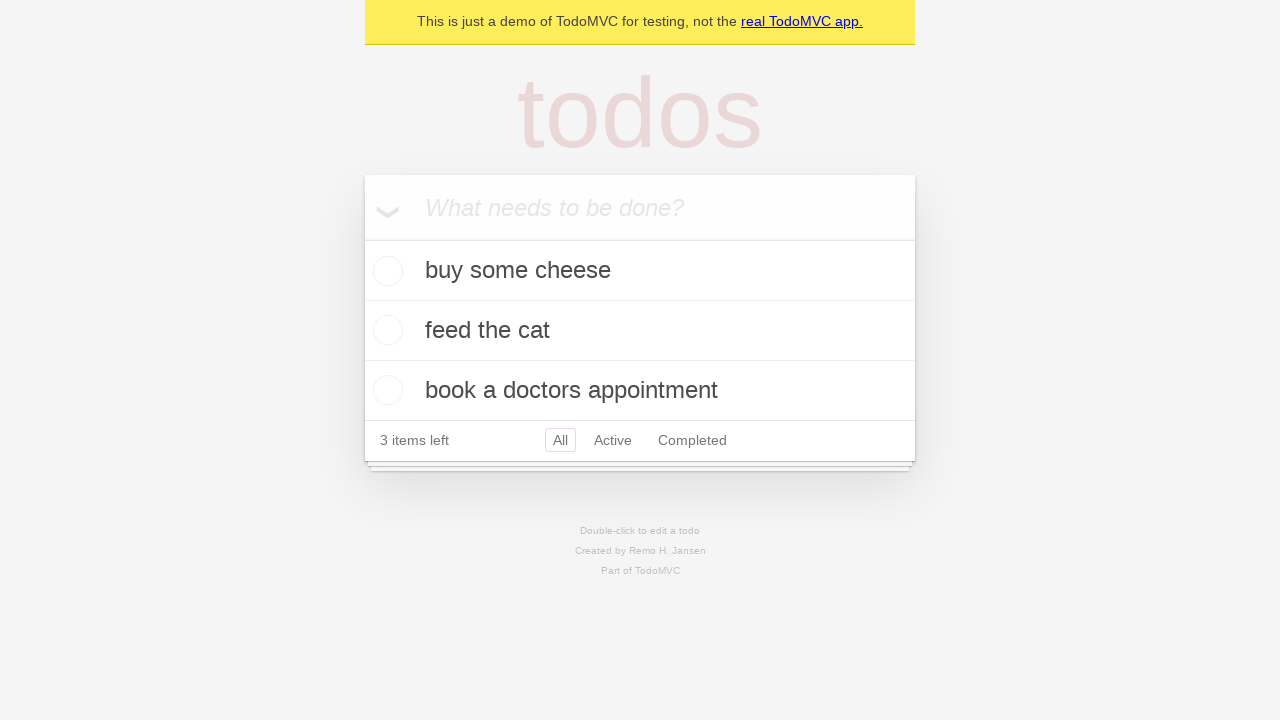

Clicked 'Mark all as complete' checkbox to mark all todos as completed at (362, 238) on internal:label="Mark all as complete"i
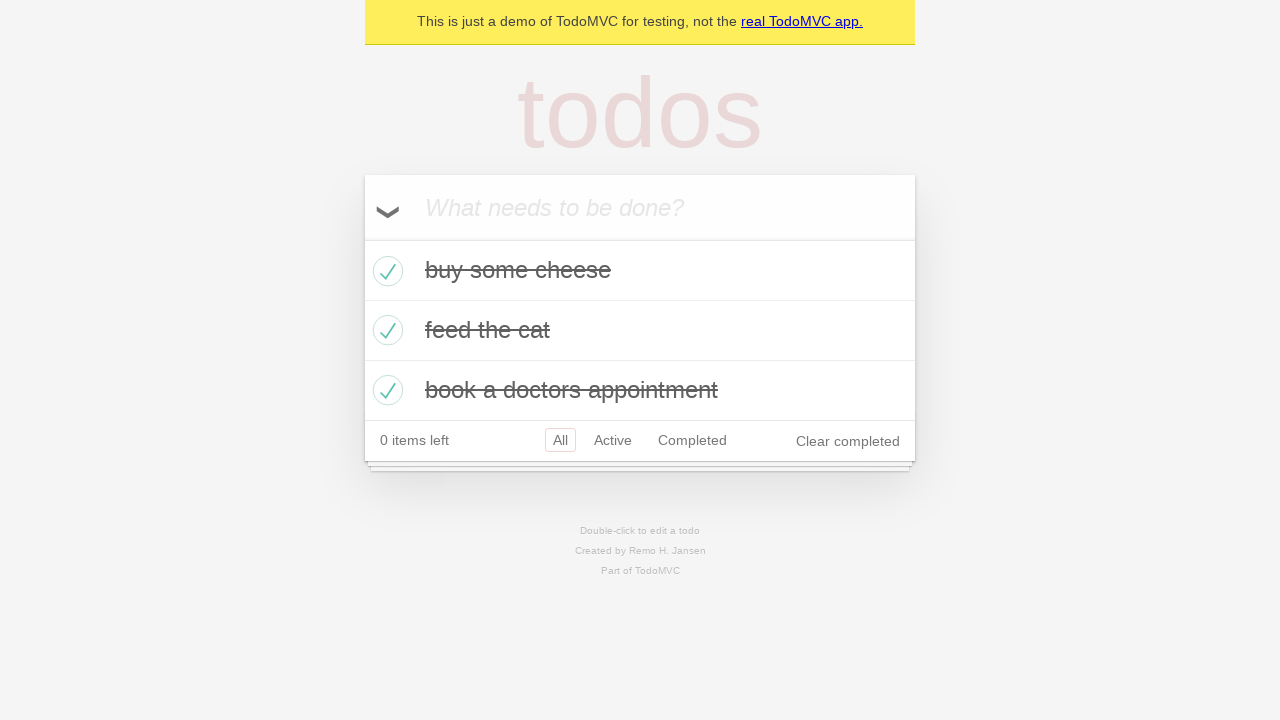

Unchecked the first todo item at (385, 271) on internal:testid=[data-testid="todo-item"s] >> nth=0 >> internal:role=checkbox
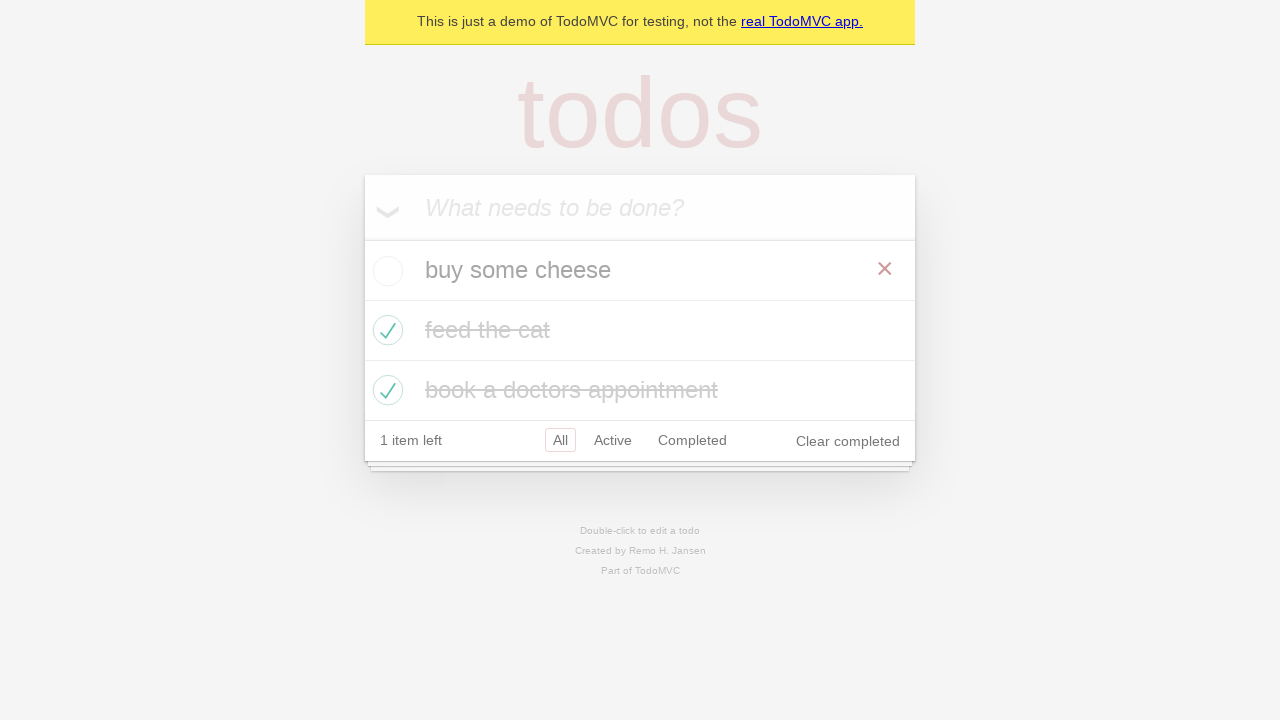

Checked the first todo item again at (385, 271) on internal:testid=[data-testid="todo-item"s] >> nth=0 >> internal:role=checkbox
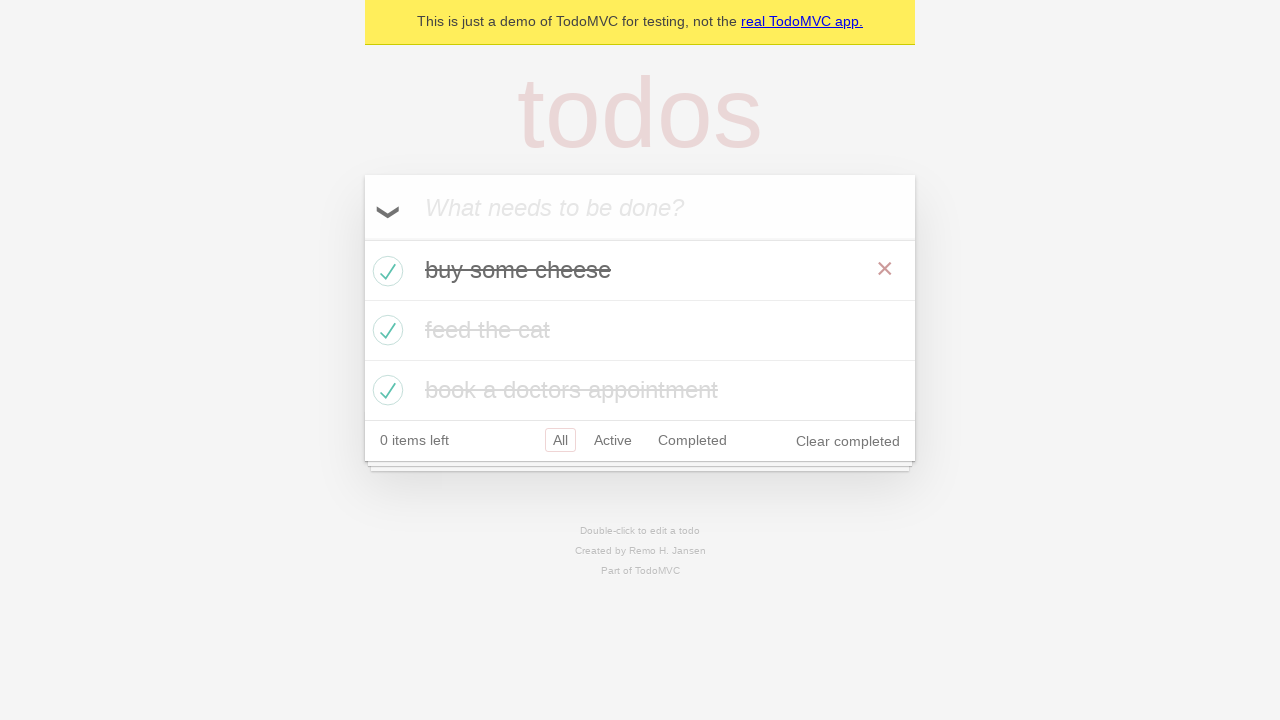

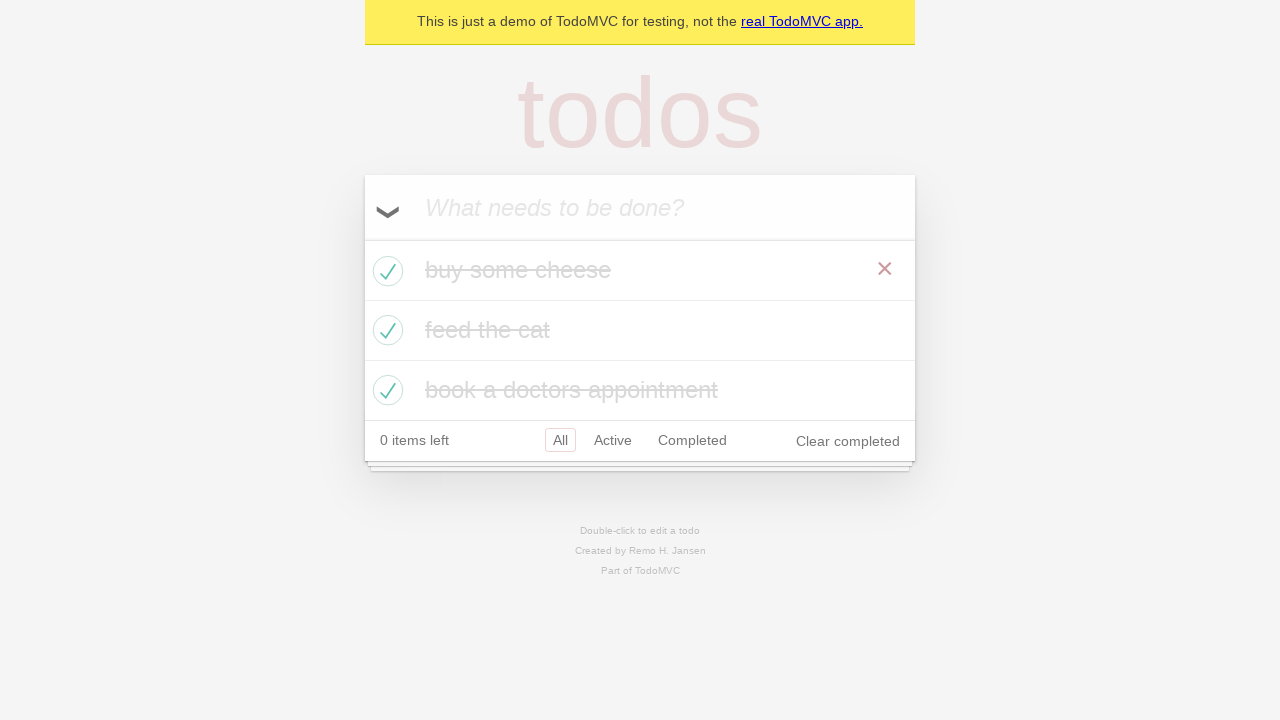